Tests email form submission with valid data by filling all required fields and submitting

Starting URL: https://aceade.github.io/sydfjords/#/about

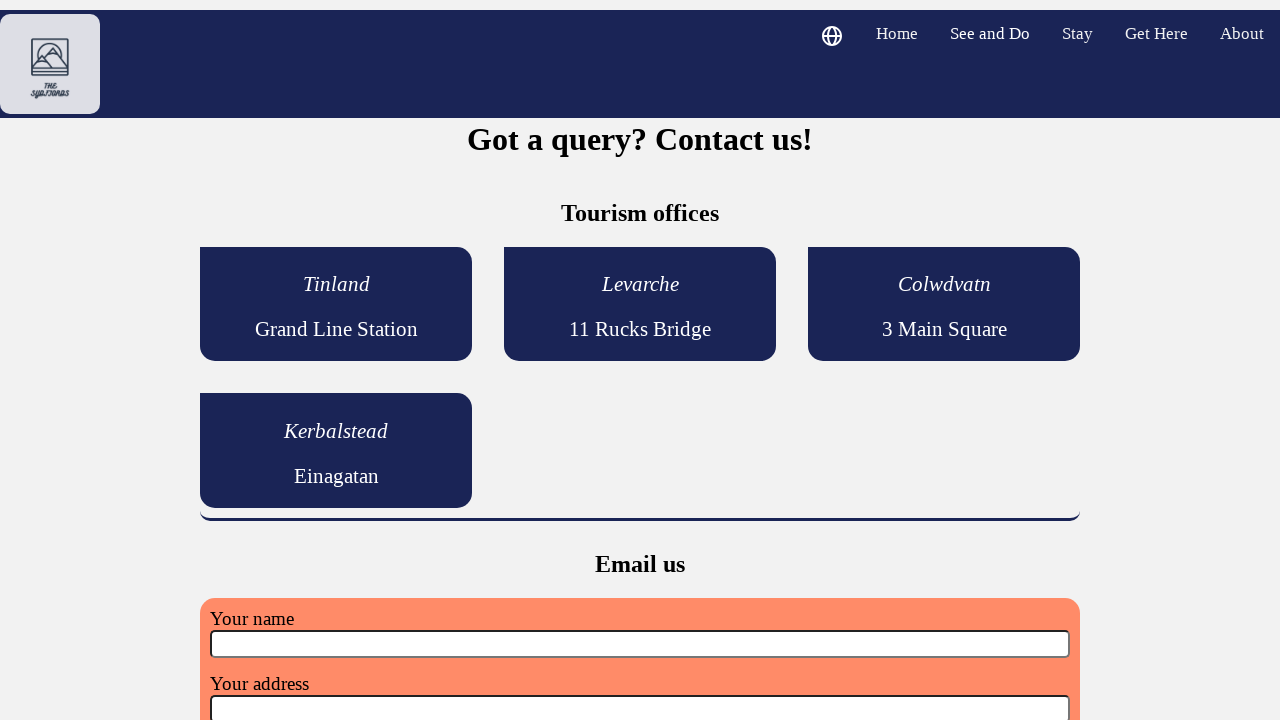

Clicked on name field at (640, 644) on #name
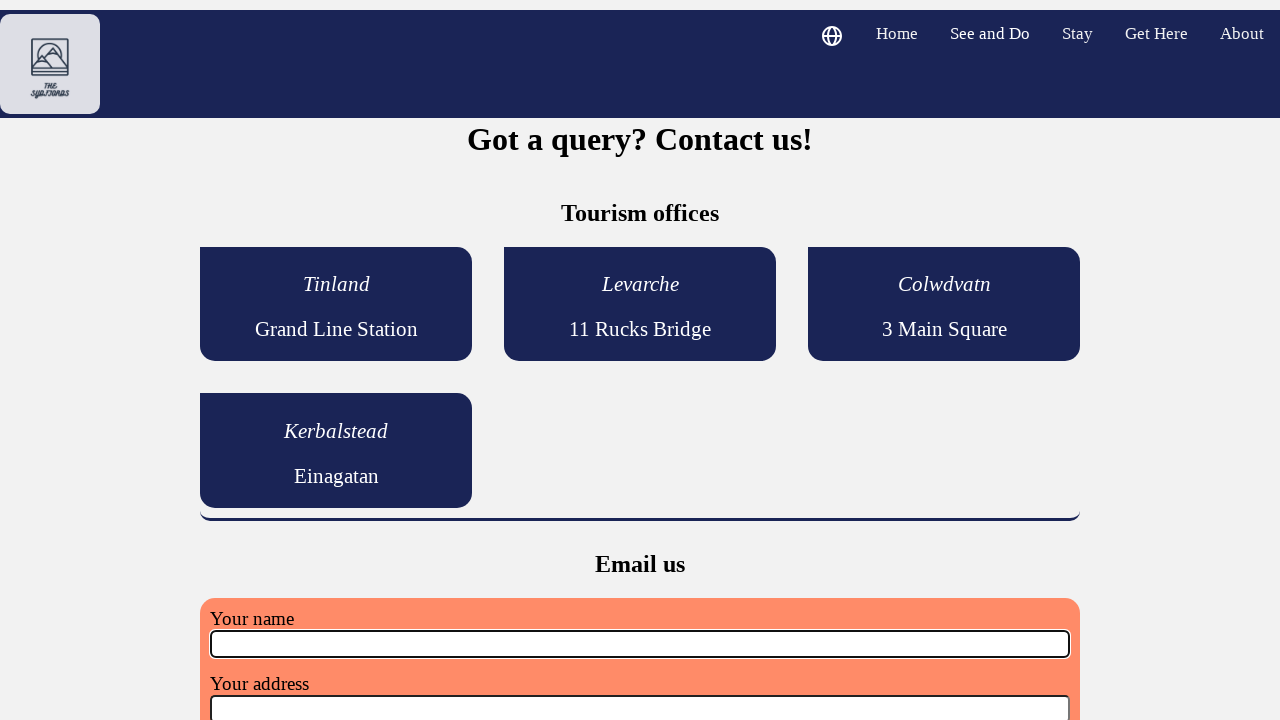

Cleared name field on #name
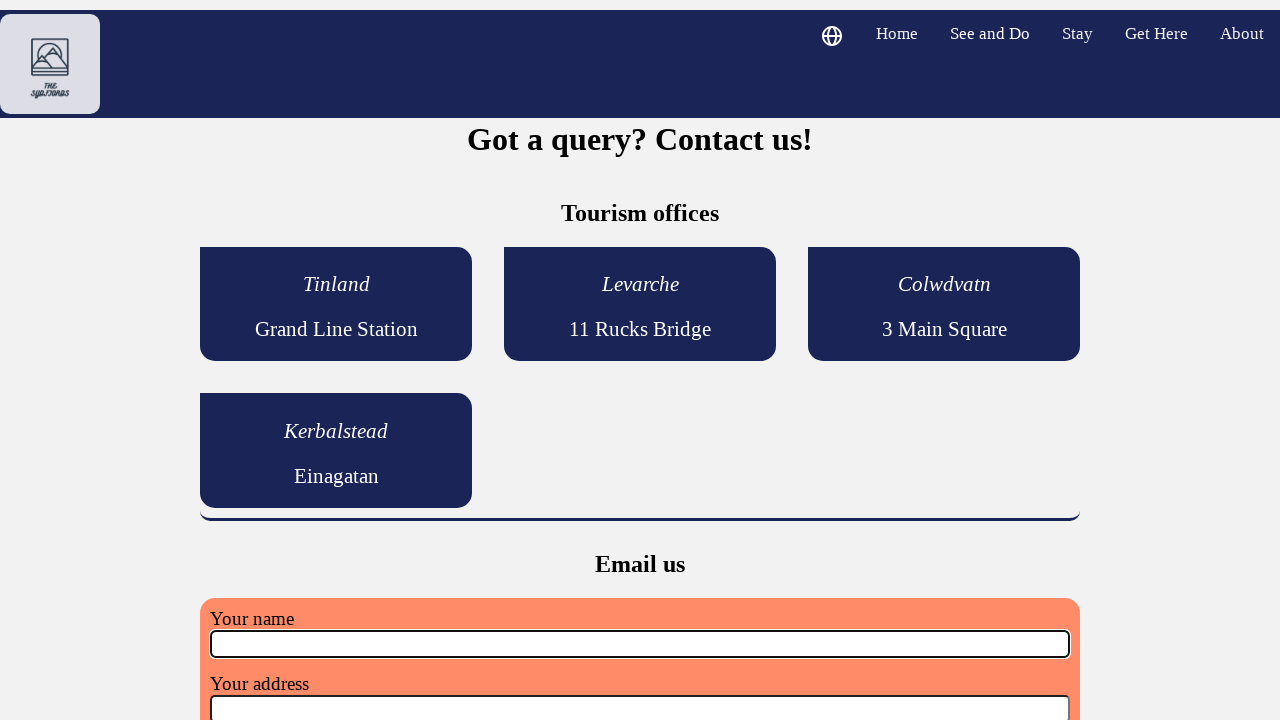

Filled name field with 'Selena Ium' on #name
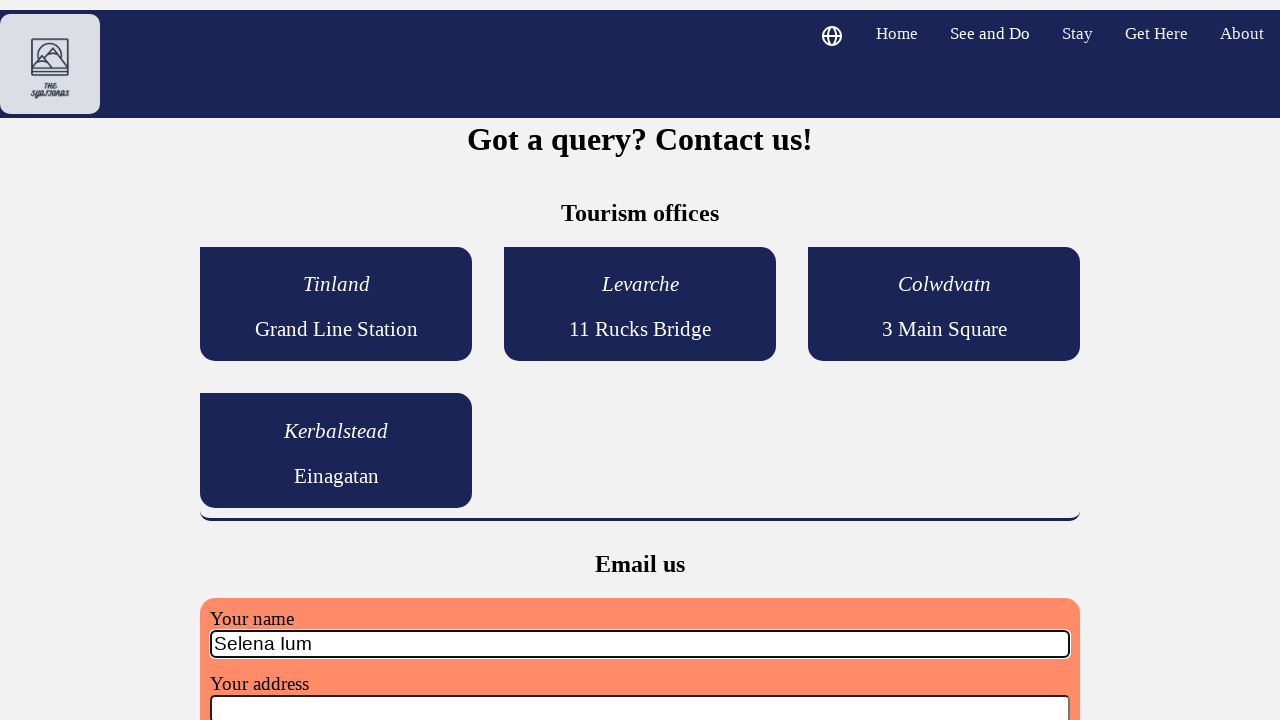

Clicked on email field at (640, 706) on #email
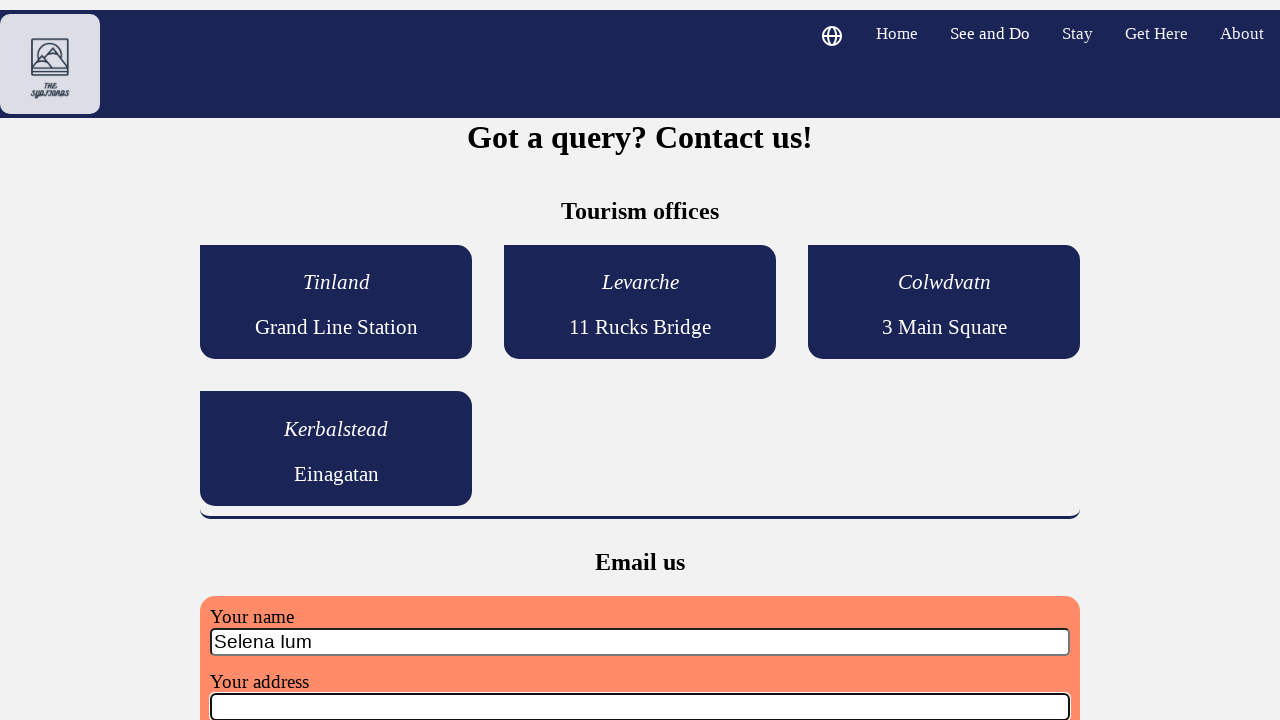

Cleared email field on #email
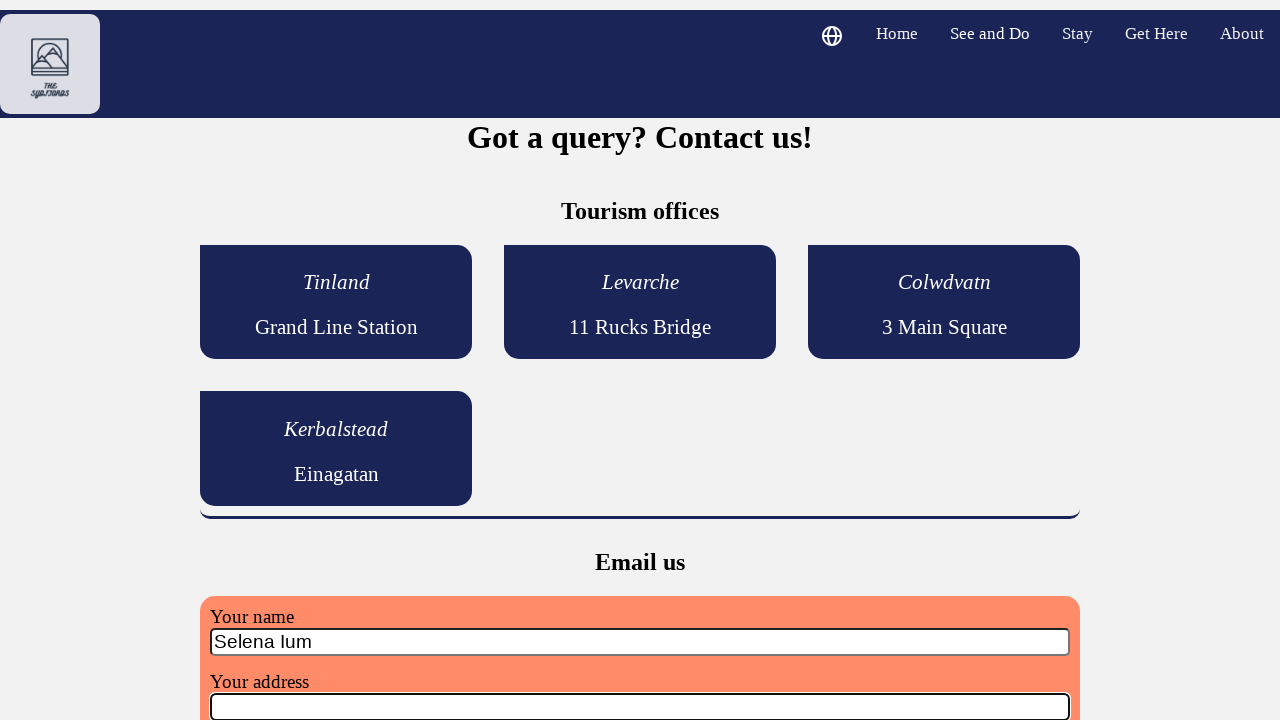

Filled email field with 'test@example.com' on #email
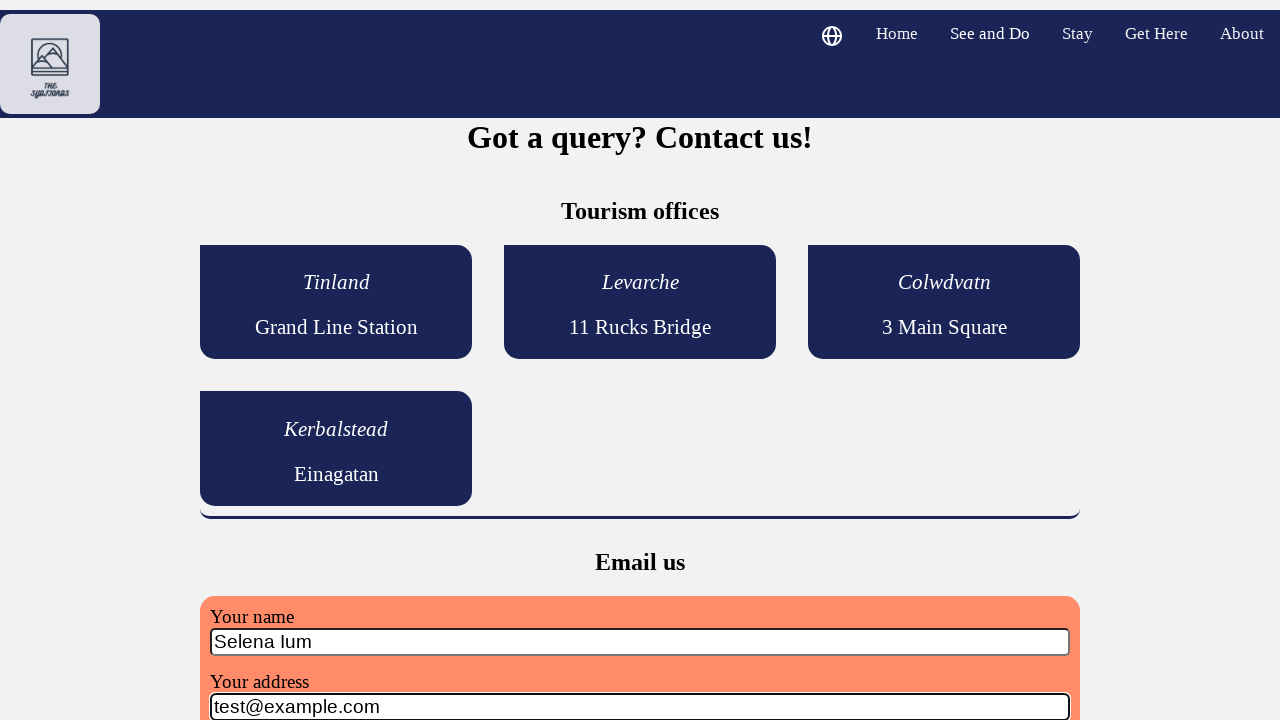

Clicked on message field at (640, 361) on #message
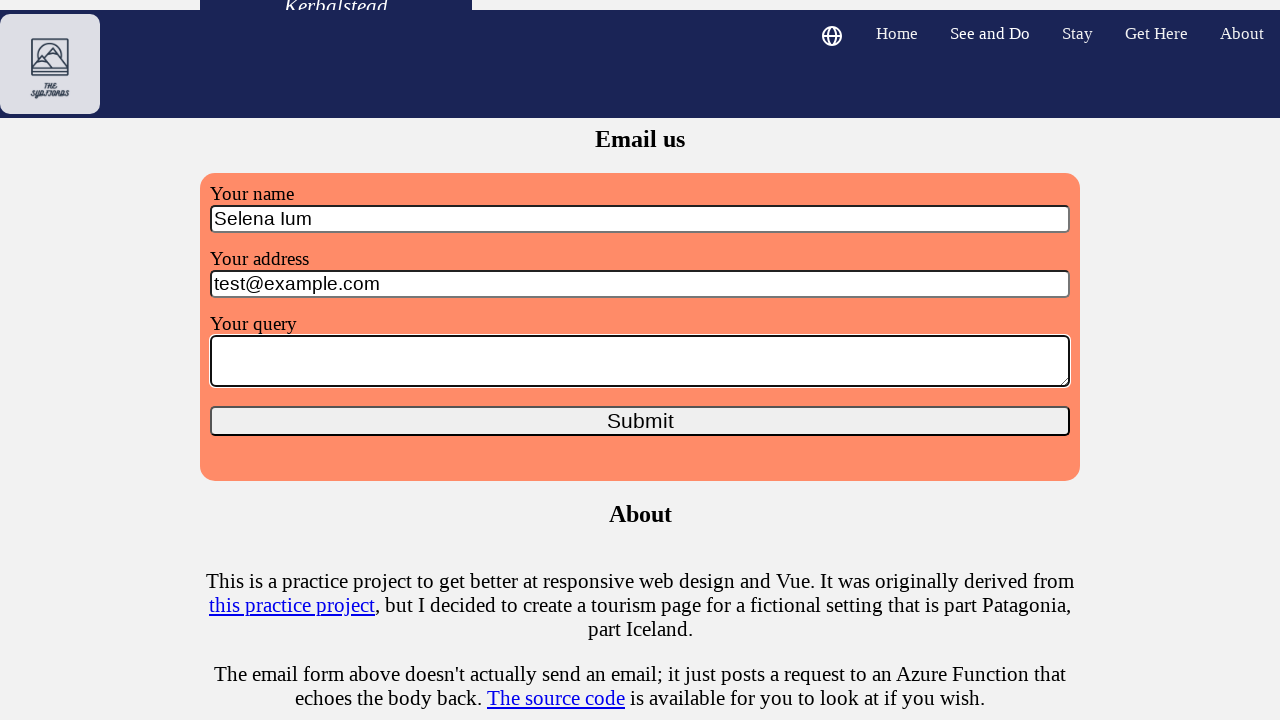

Cleared message field on #message
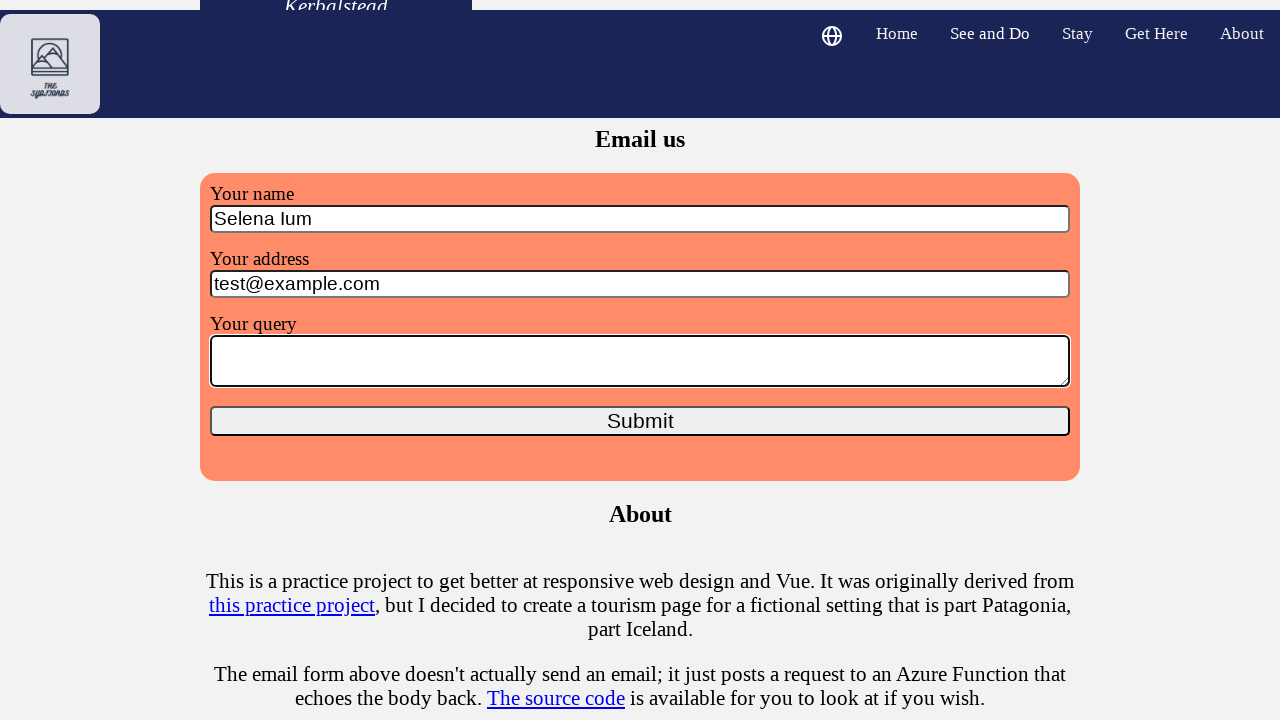

Filled message field with 'This is a test' on #message
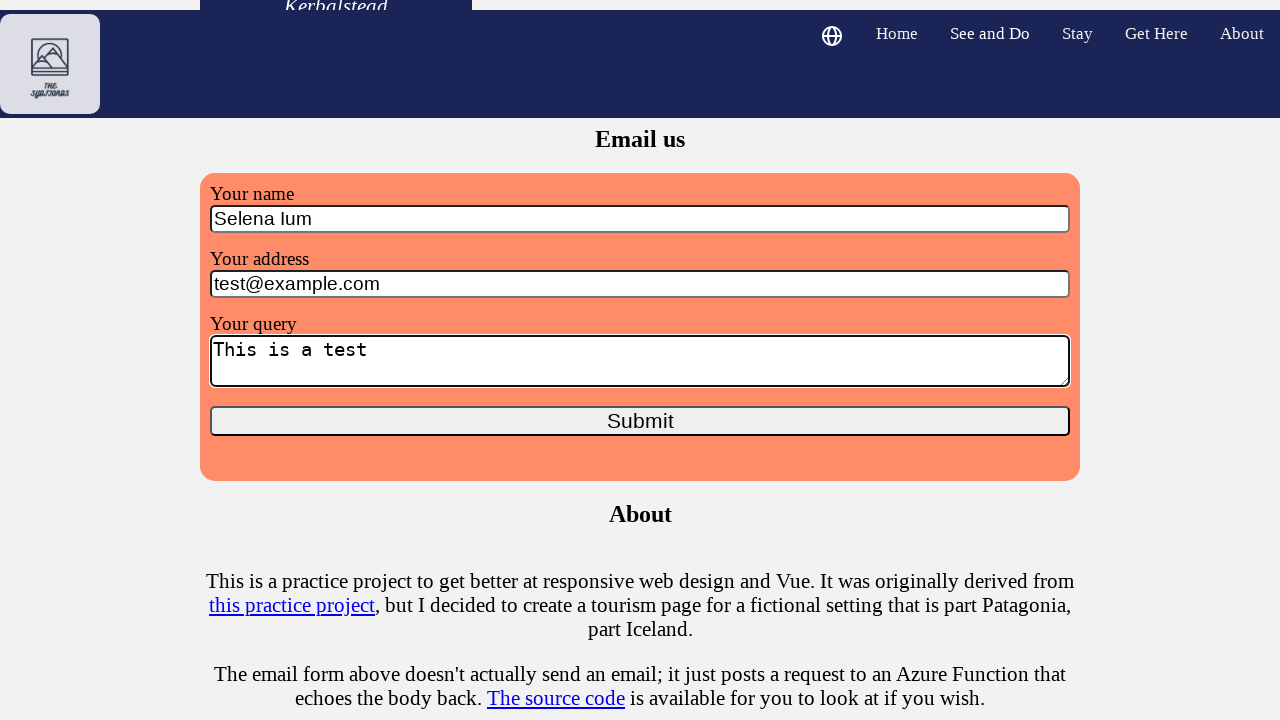

Clicked submit button to send email form at (640, 421) on #emailForm button
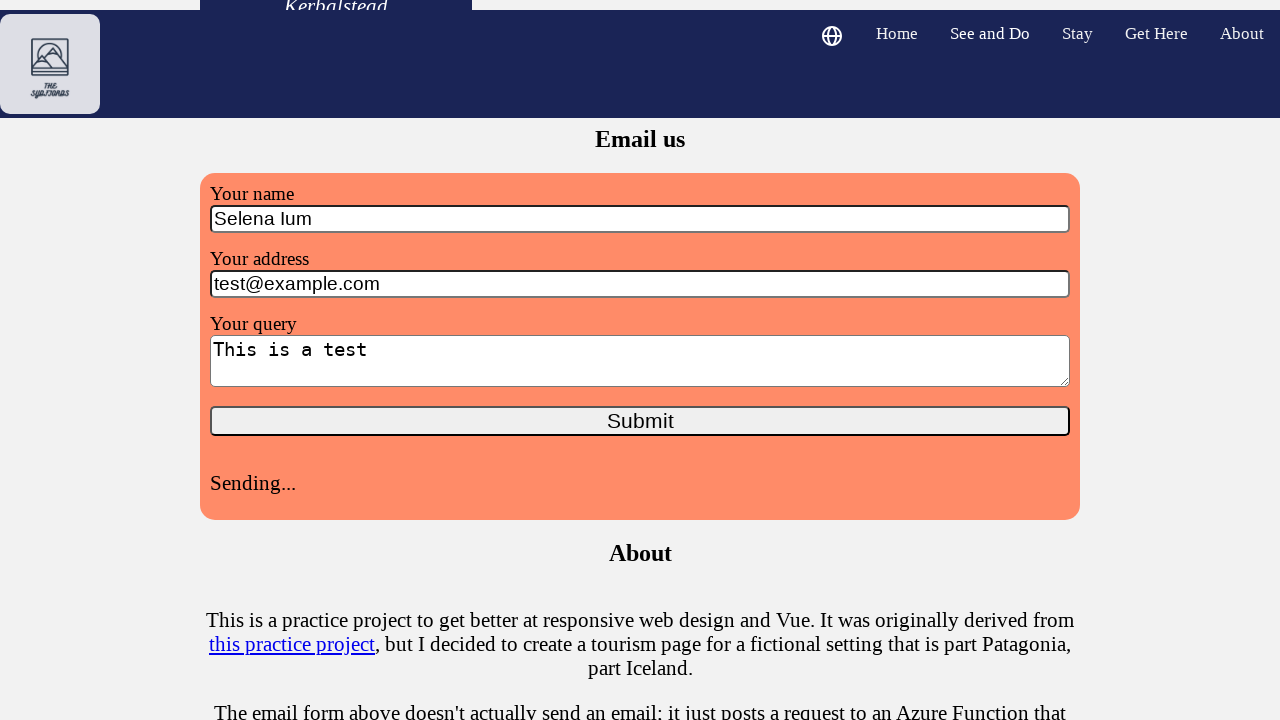

Located submit status element
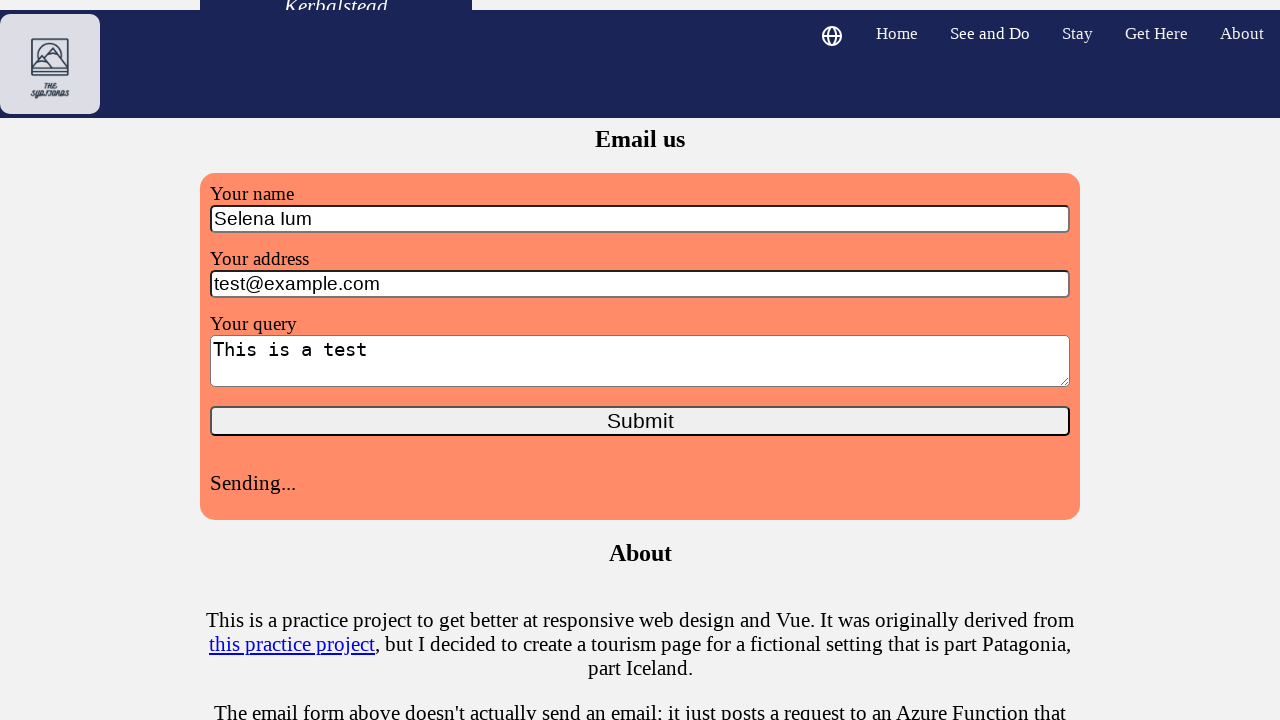

Verified submit status shows 'Sending...'
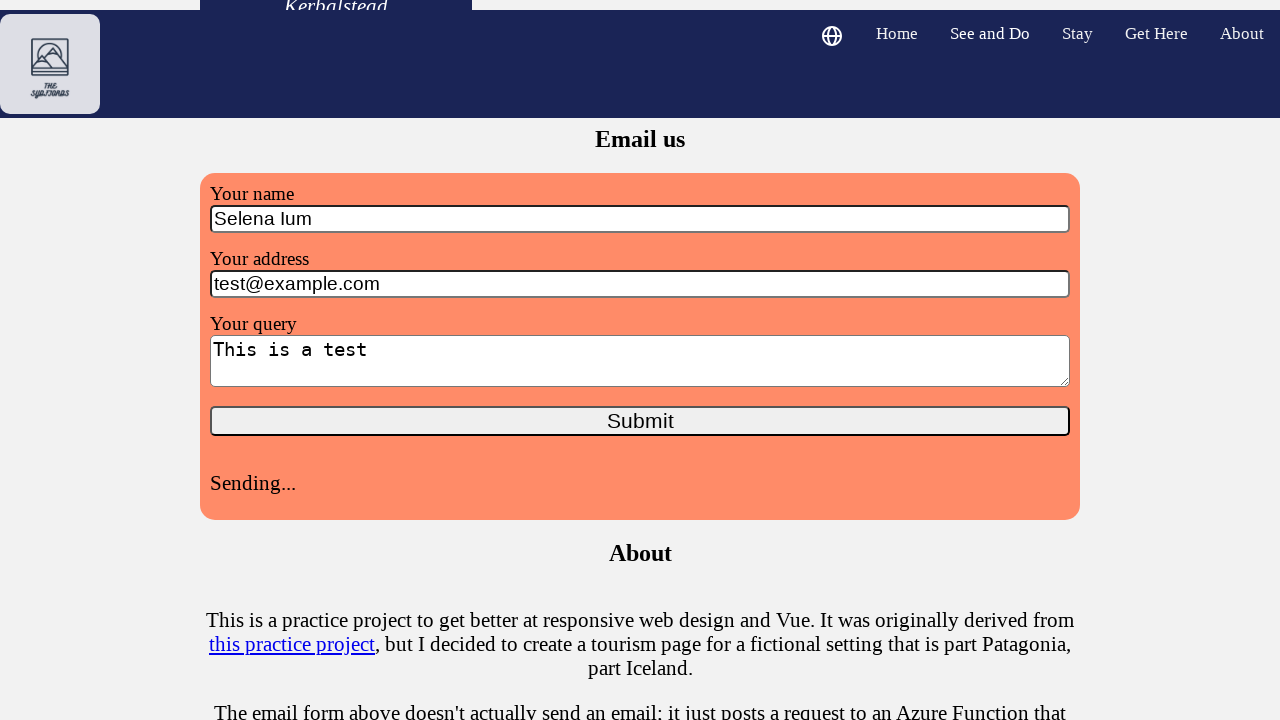

Waited for submit status to clear (form submission completed)
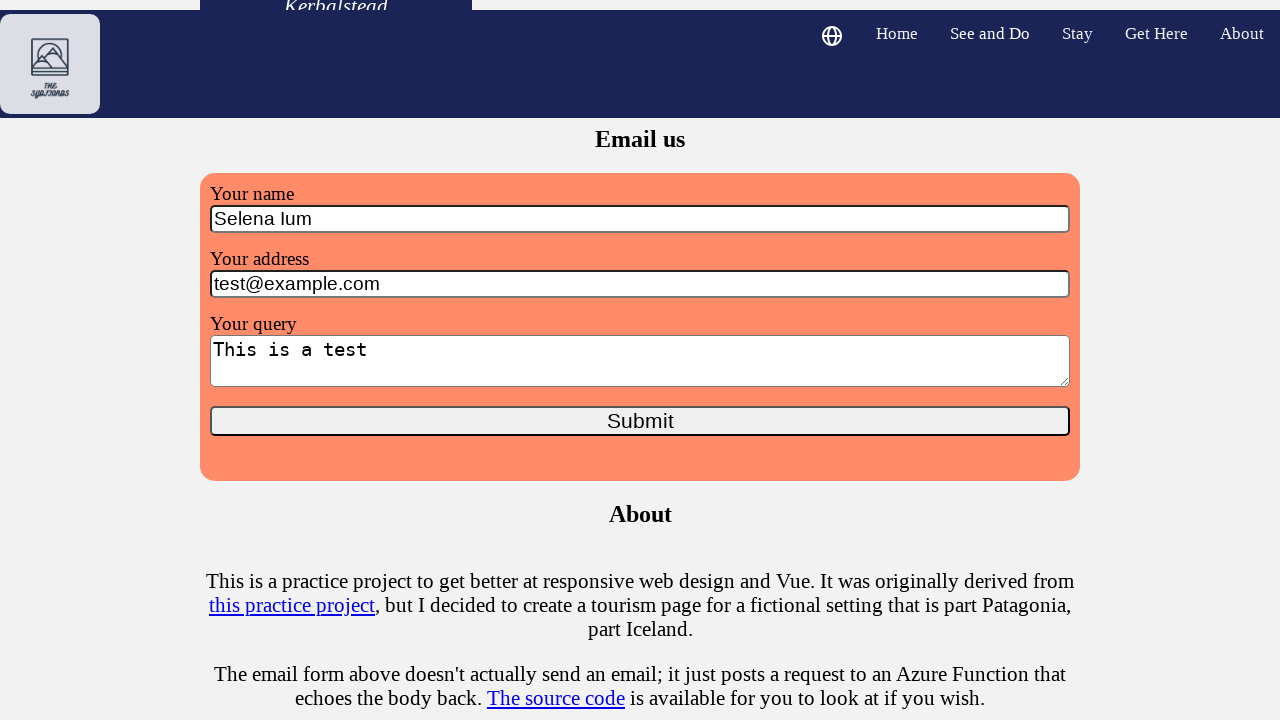

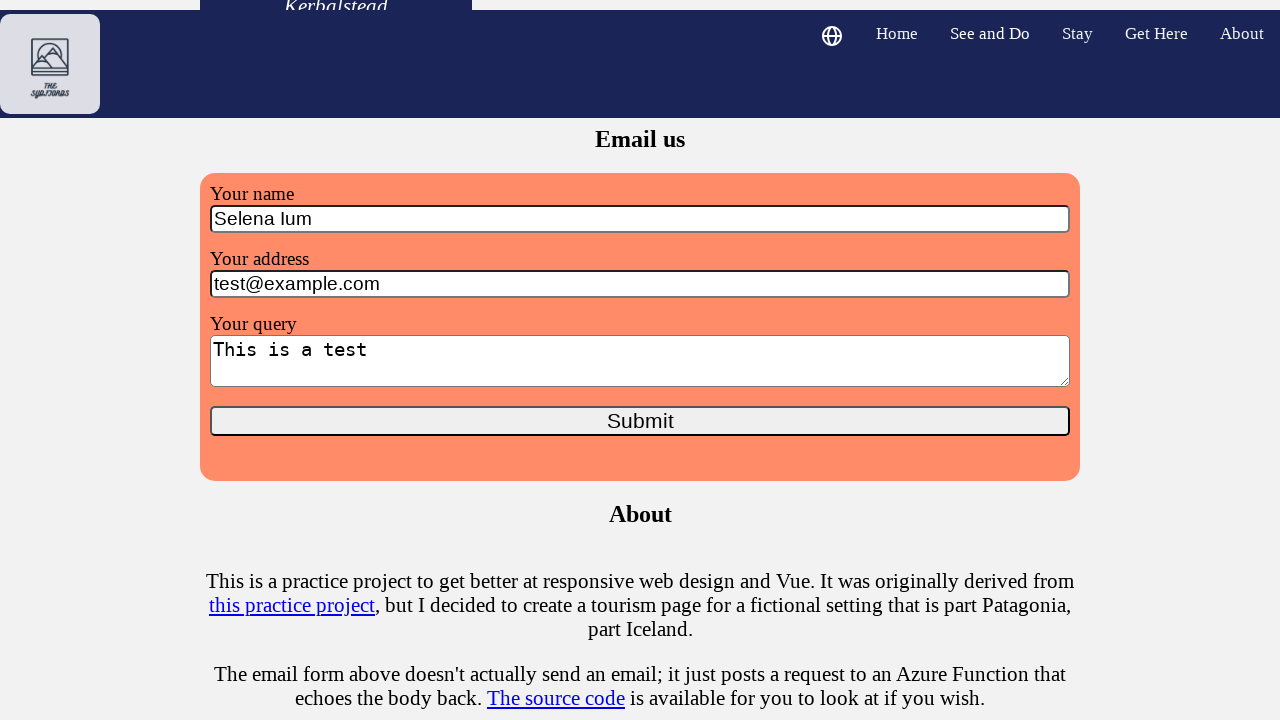